Tests visibility of an element on the eCourts India page by checking if a specific element with id 'court_est_code' is displayed or hidden in the DOM

Starting URL: https://services.ecourts.gov.in/ecourtindia_v6/?p=casestatus/index&app_token=16c1b2afa0b7a24259d263d9aec08415b6ab01f089c0215c87826ee24zf7434a2

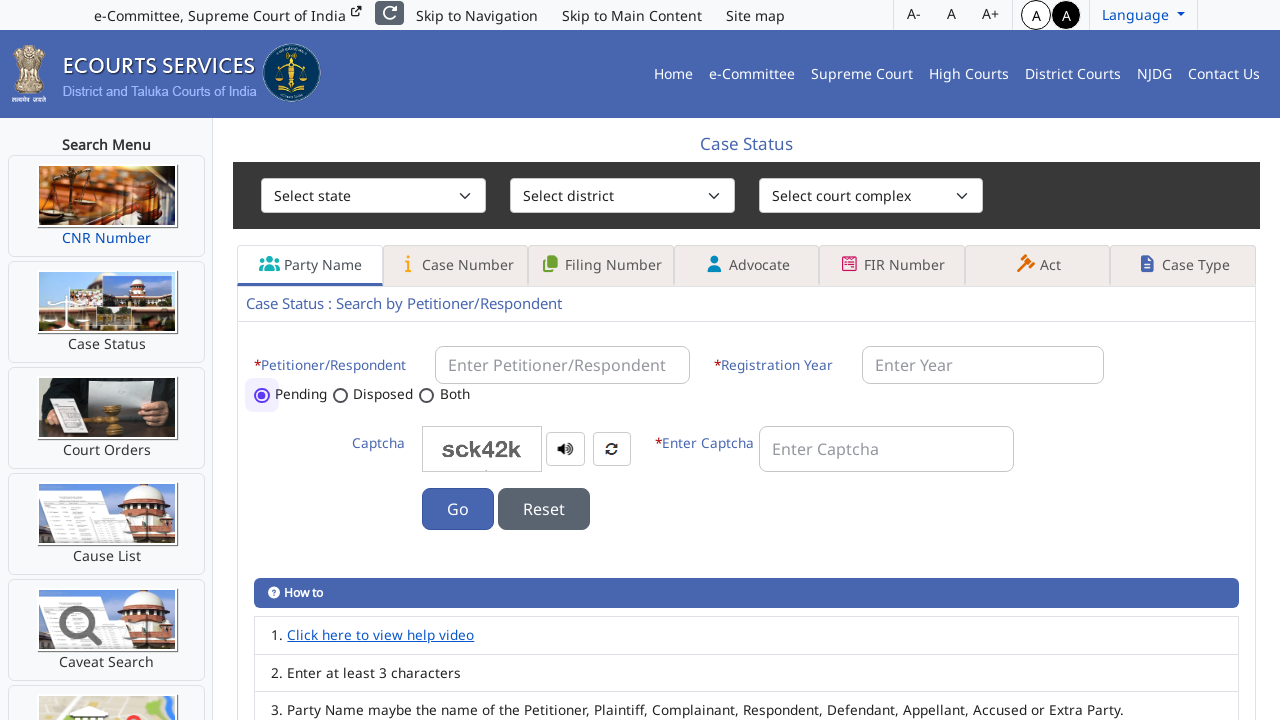

Navigated to eCourts India case status page
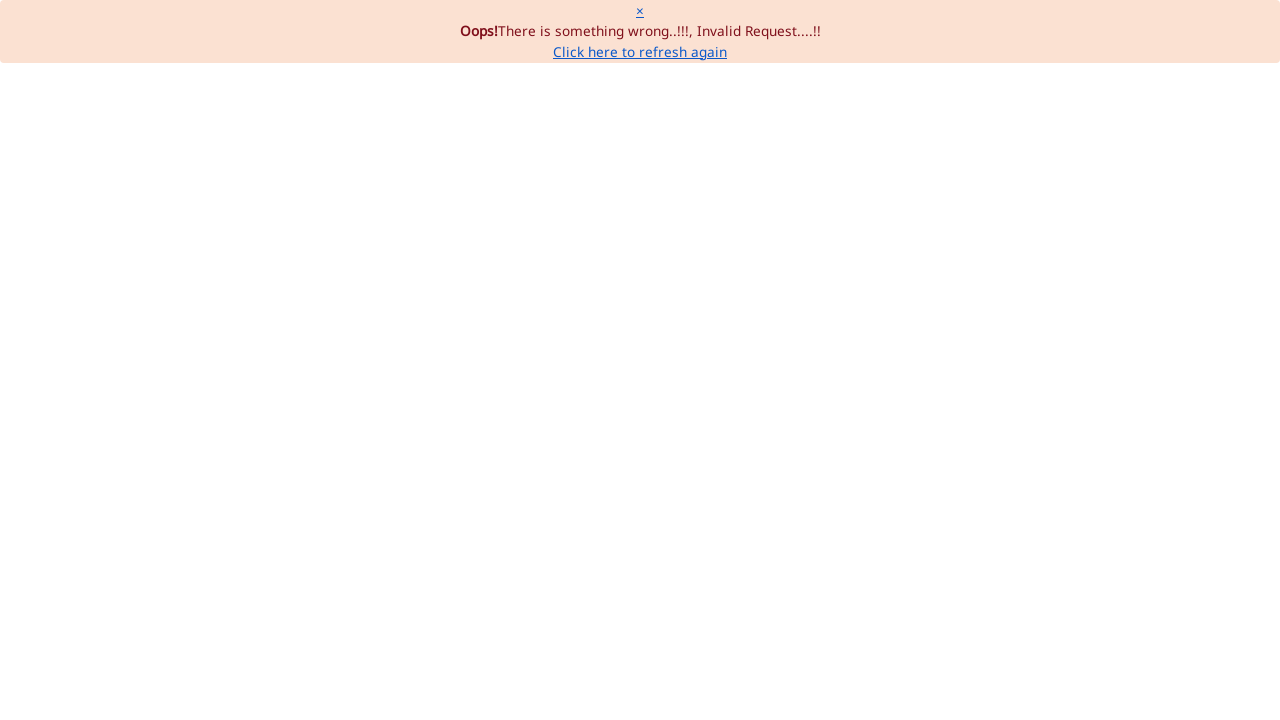

Located element with id 'court_est_code'
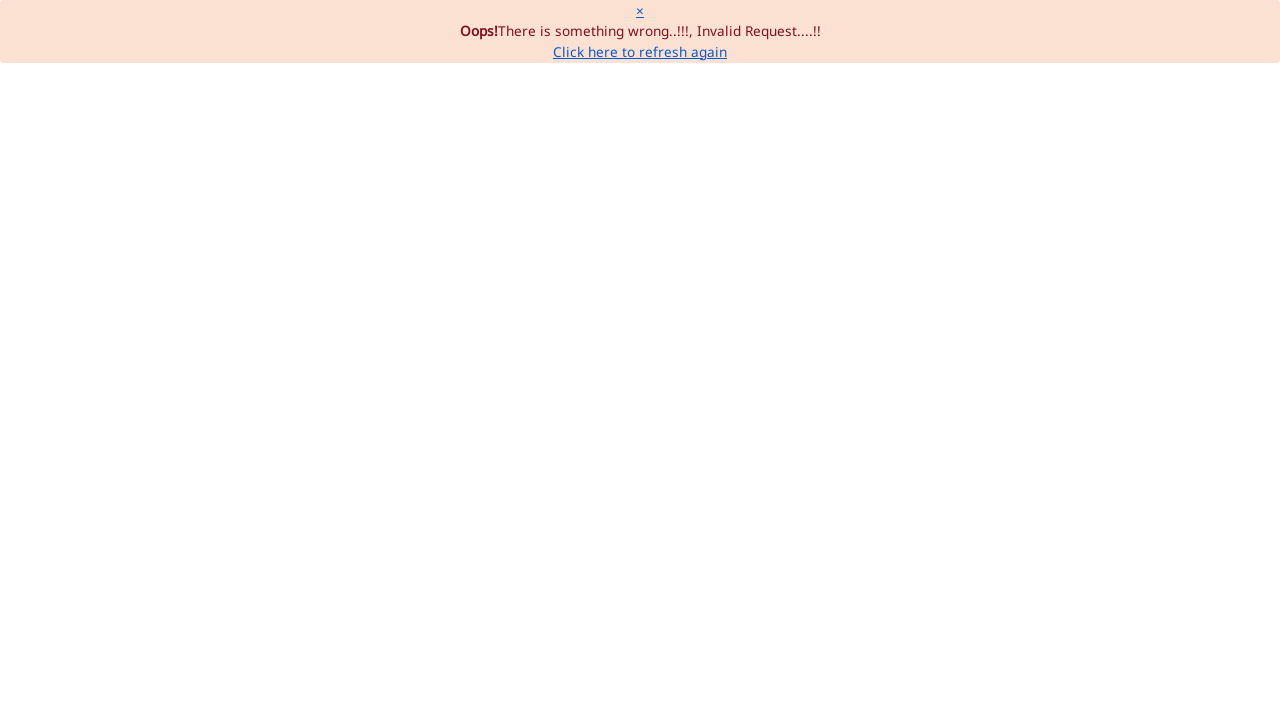

Verified that element 'court_est_code' exists in DOM but is not visible in the UI
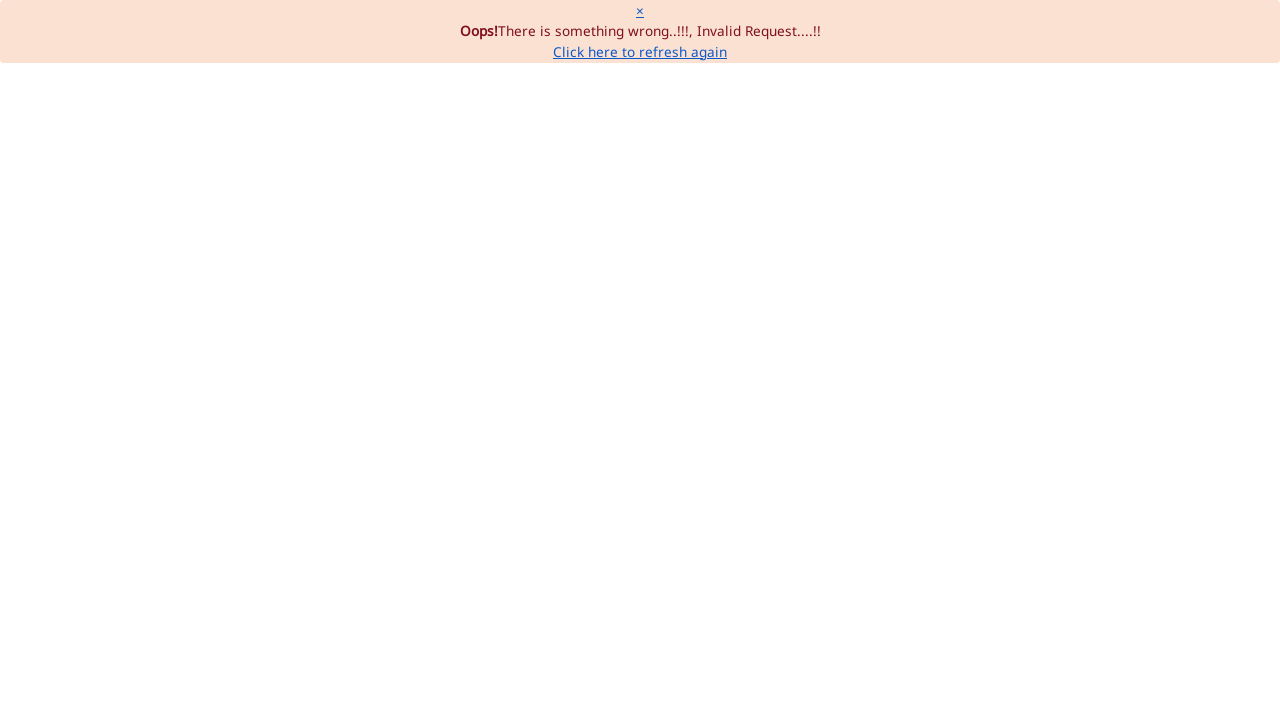

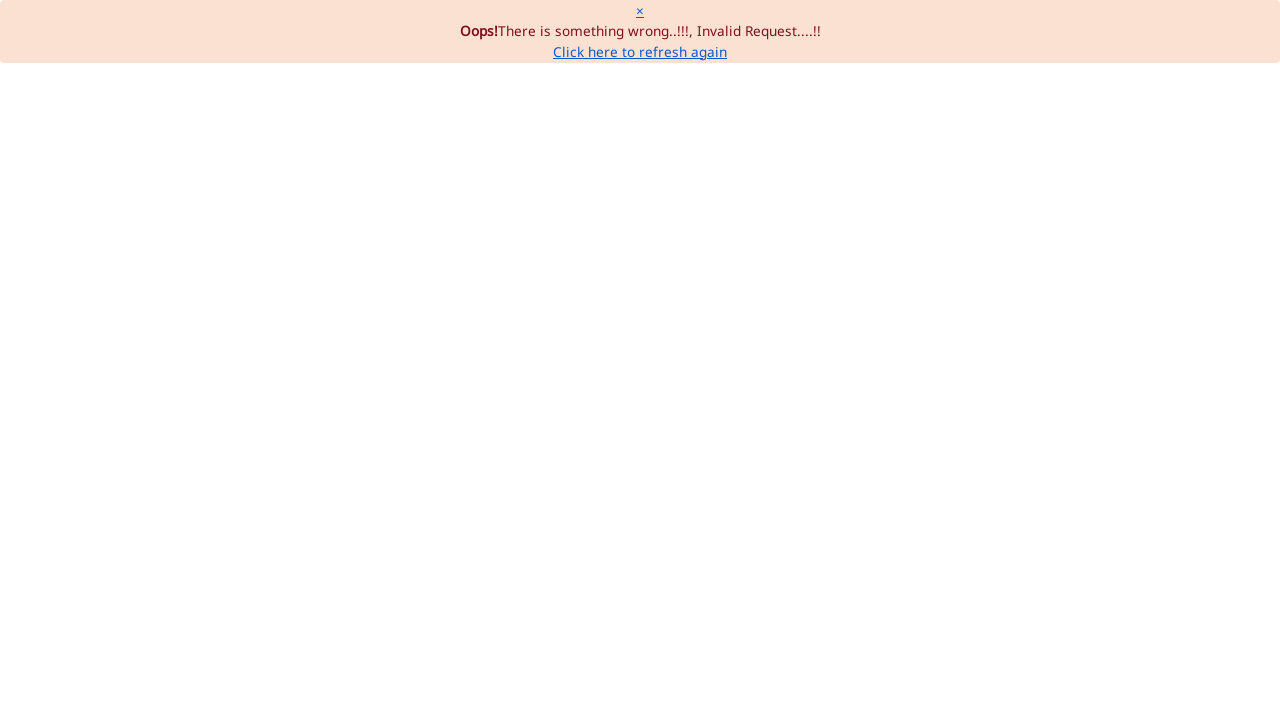